Tests accessing the Retail and Ecommerce section from Verticals dropdown

Starting URL: https://www.tranktechnologies.com/

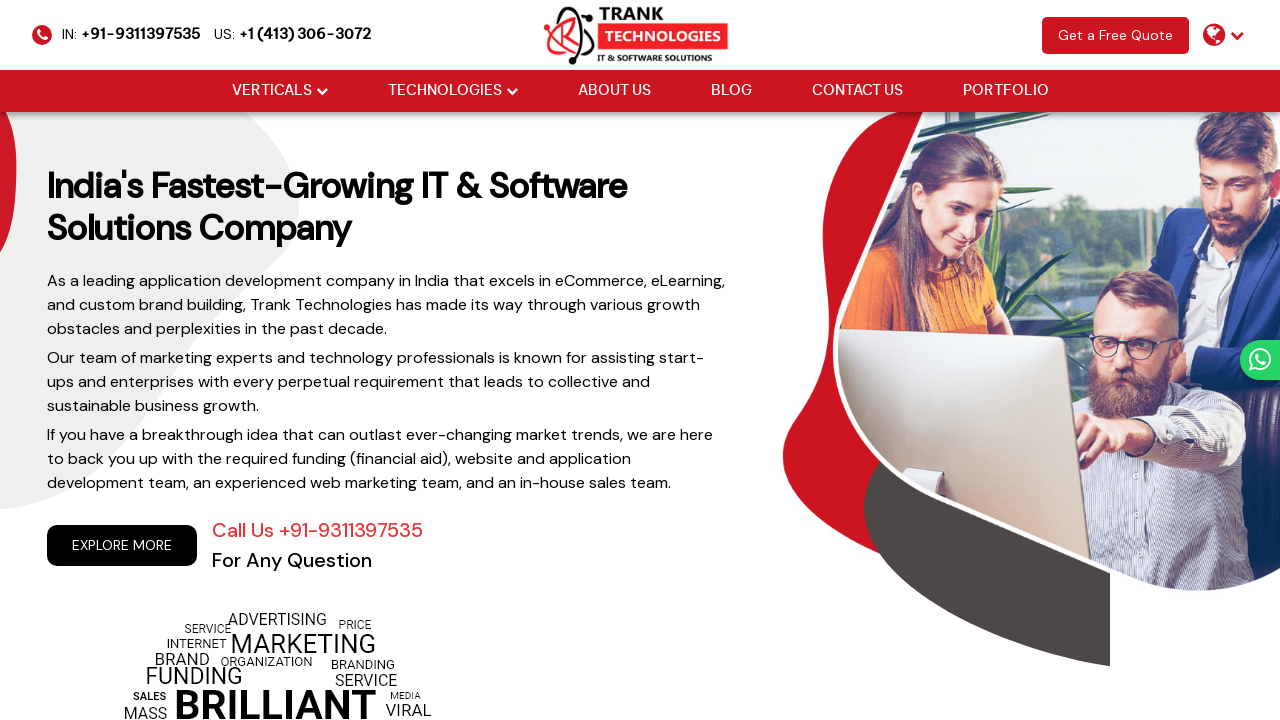

Clicked Verticals dropdown at (280, 91) on (//li[@class='drop_down'])[1]
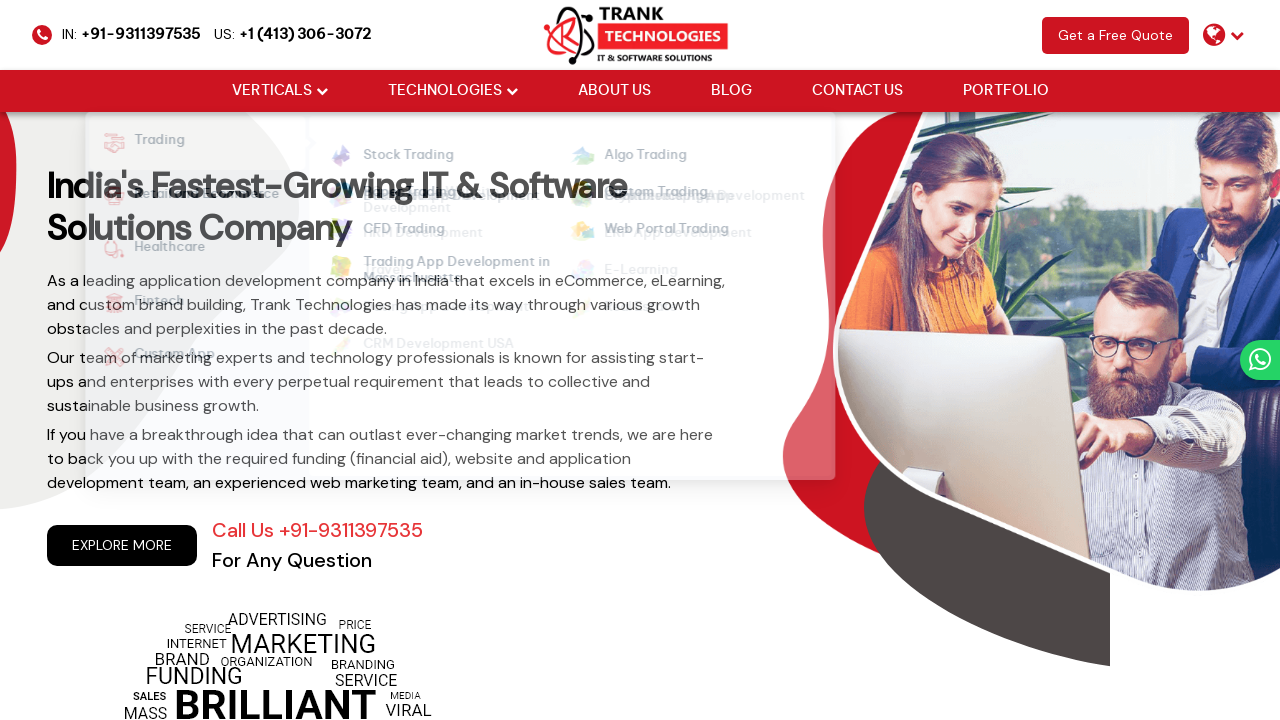

Clicked Retail and Ecommerce option from dropdown at (184, 196) on xpath=//li[@data-id='retailEcommerce']
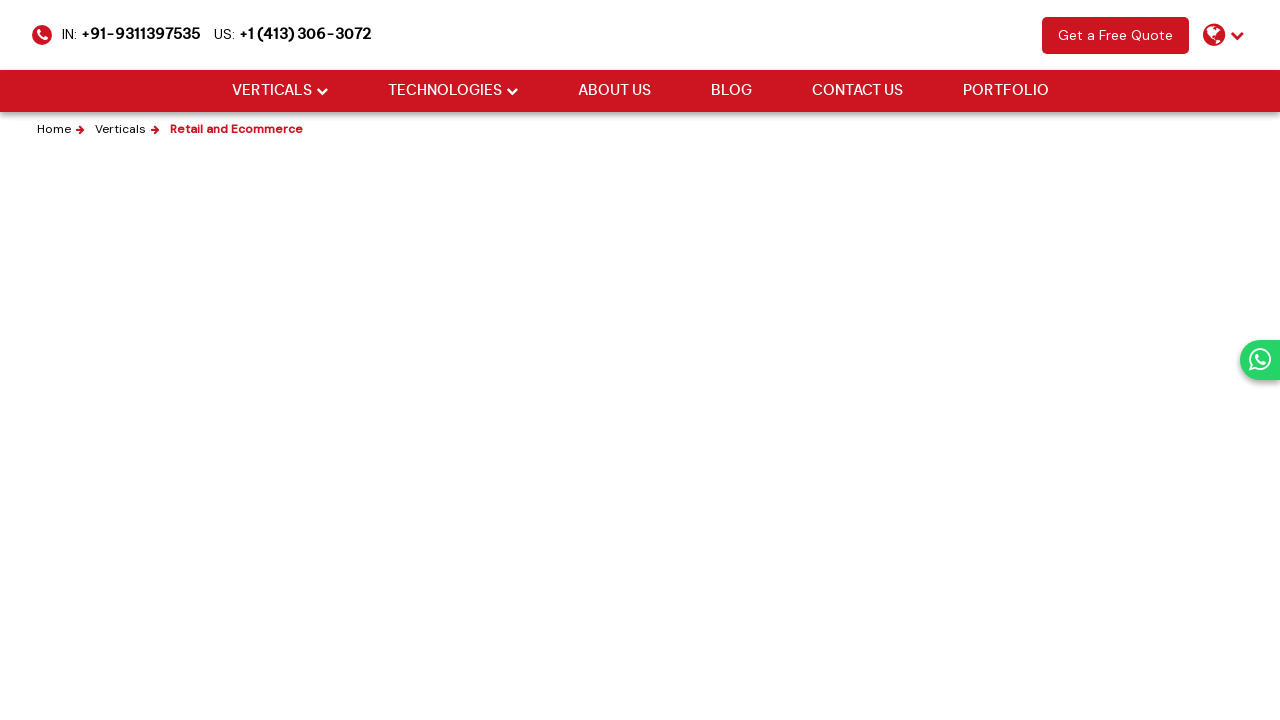

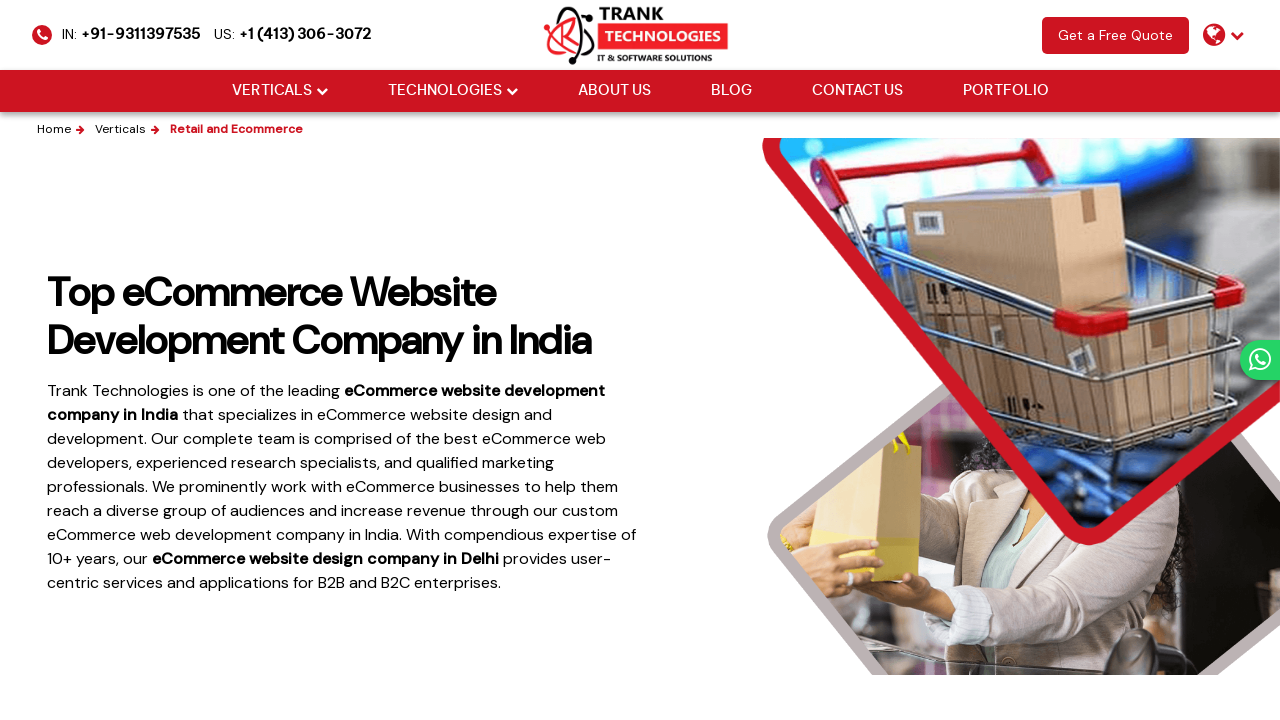